Tests keyboard shortcut functionality by pressing Ctrl+K to open a search dialog on the Selenium documentation page

Starting URL: https://www.selenium.dev/documentation/

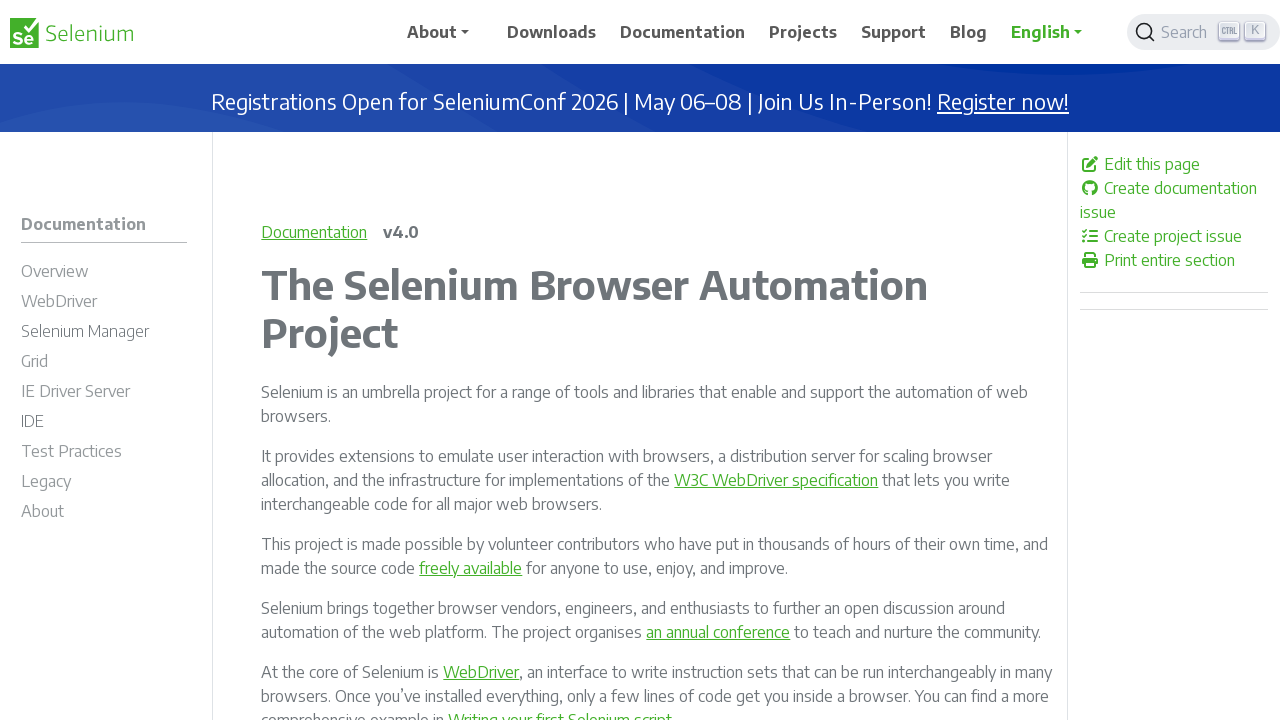

Navigated to Selenium documentation page
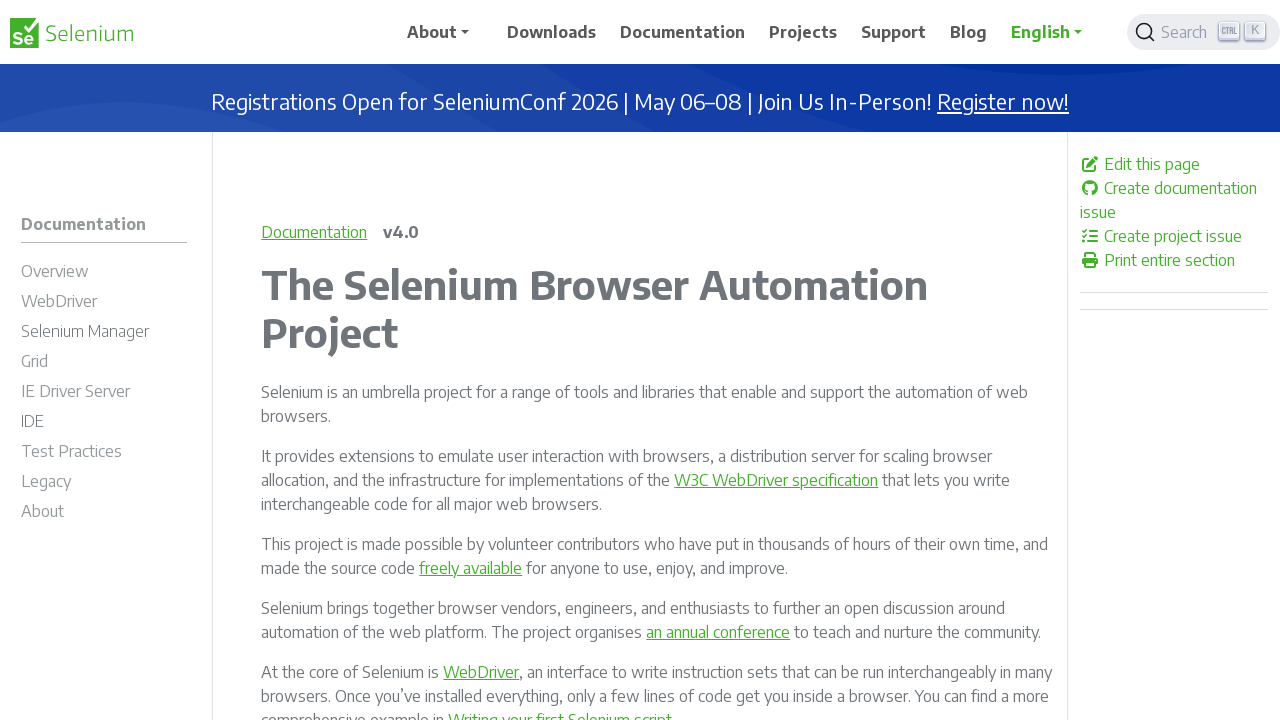

Pressed Ctrl+K keyboard shortcut to open search dialog
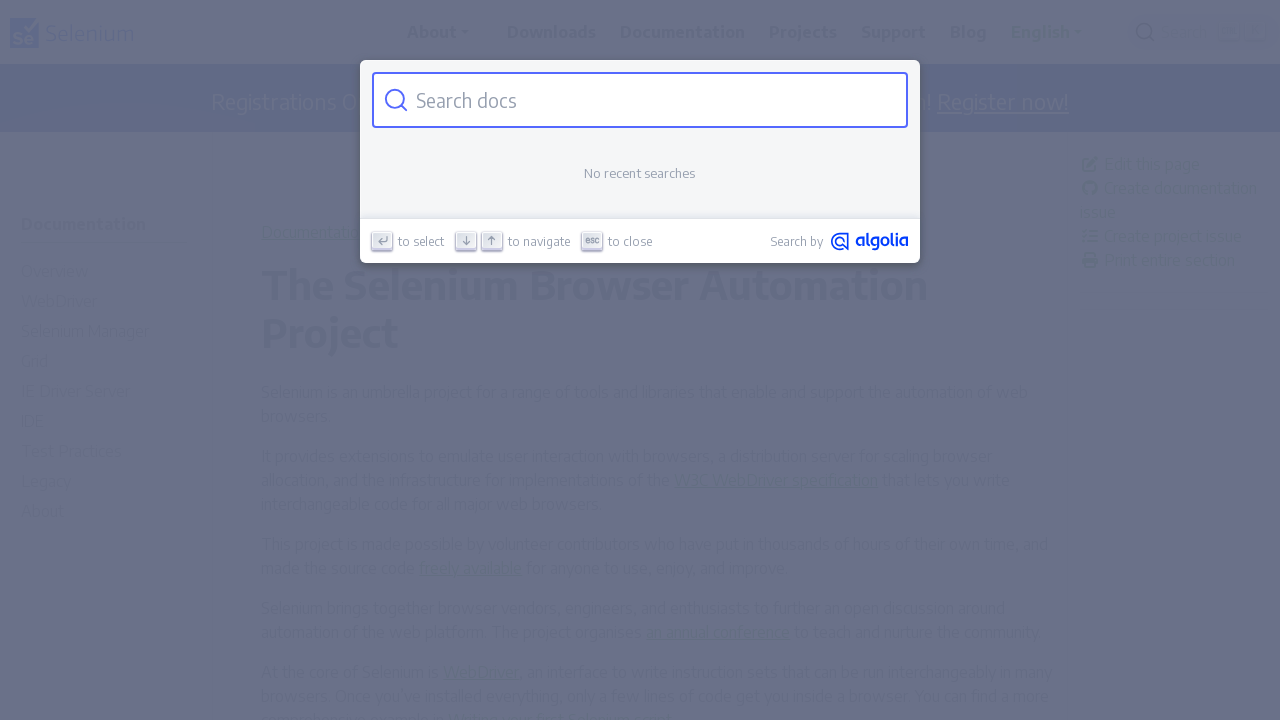

Waited 1000ms for search dialog to appear
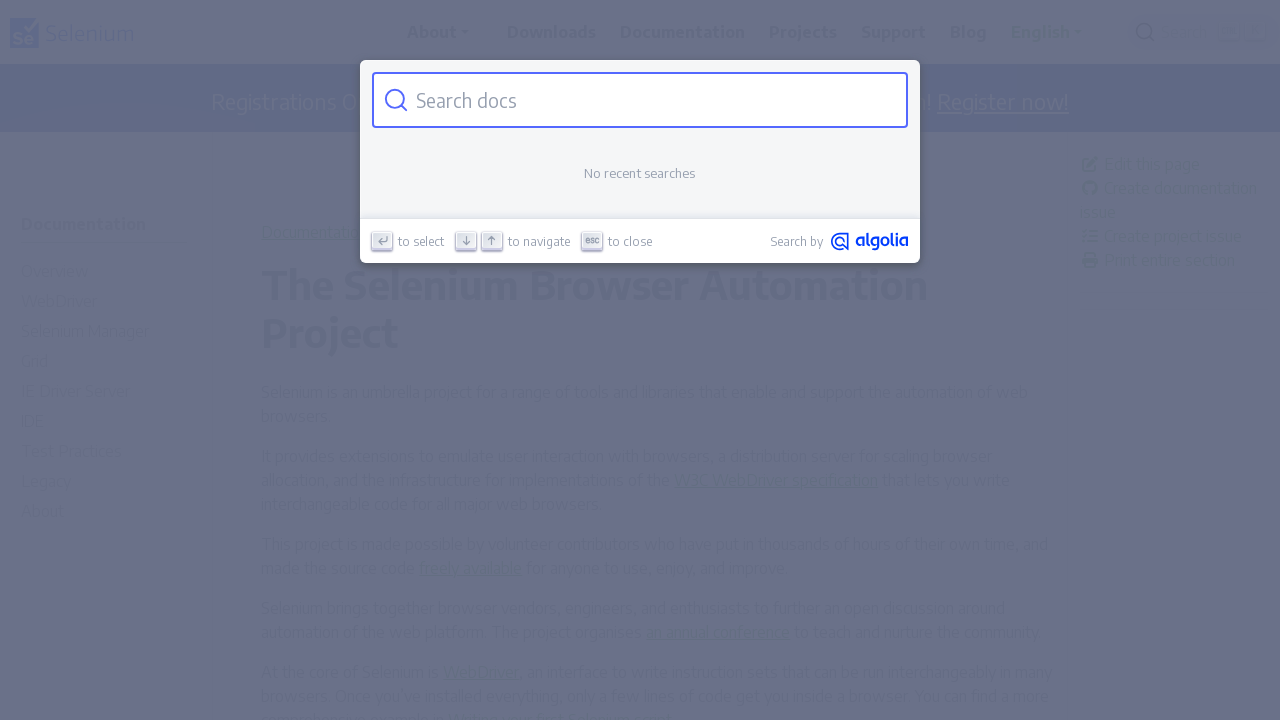

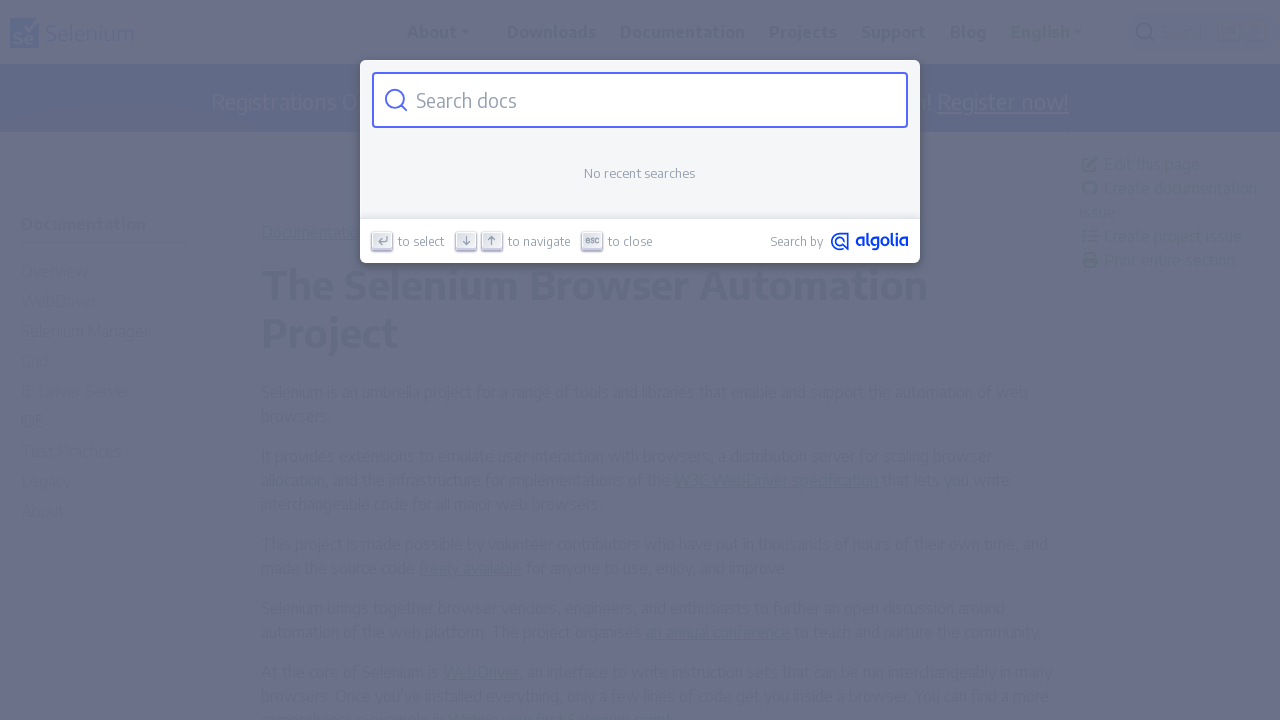